Tests button click functionality on DemoQA by navigating to the Elements section, clicking the Buttons menu item, performing a dynamic click and a double-click, and verifying the success messages appear.

Starting URL: https://demoqa.com

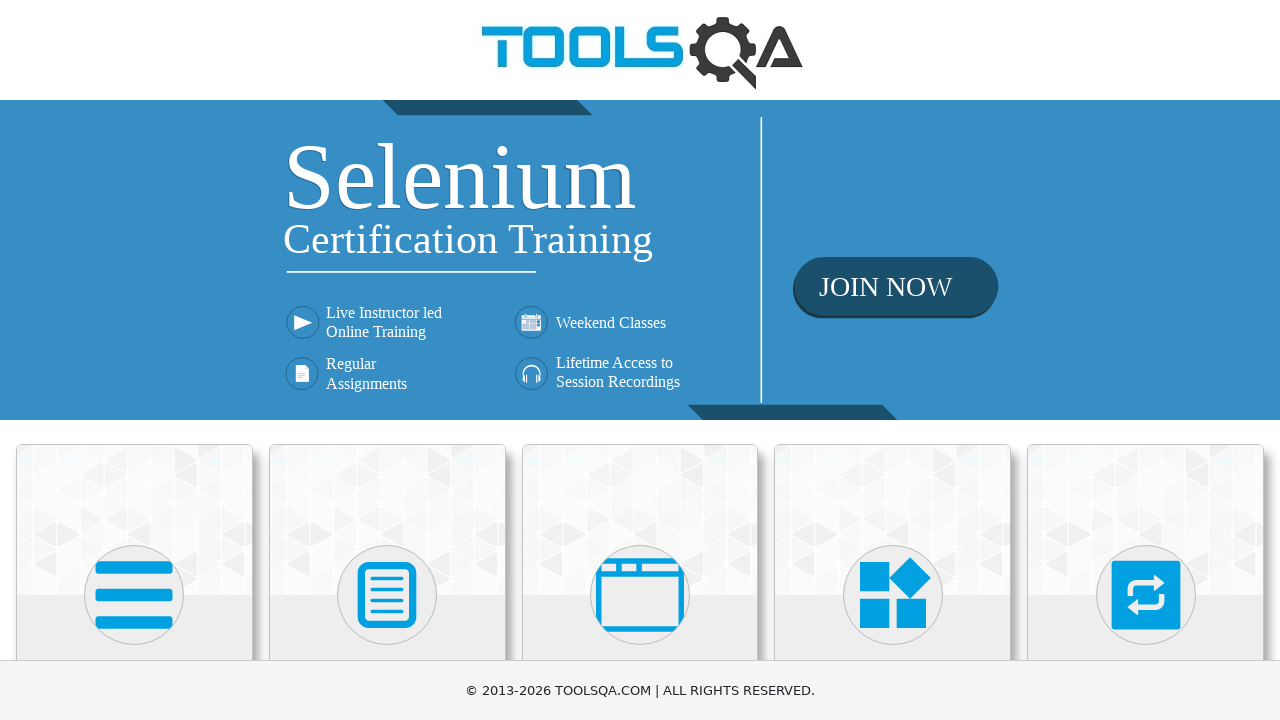

Clicked on Elements section at (134, 360) on xpath=//h5[contains(text(), 'Elements')]
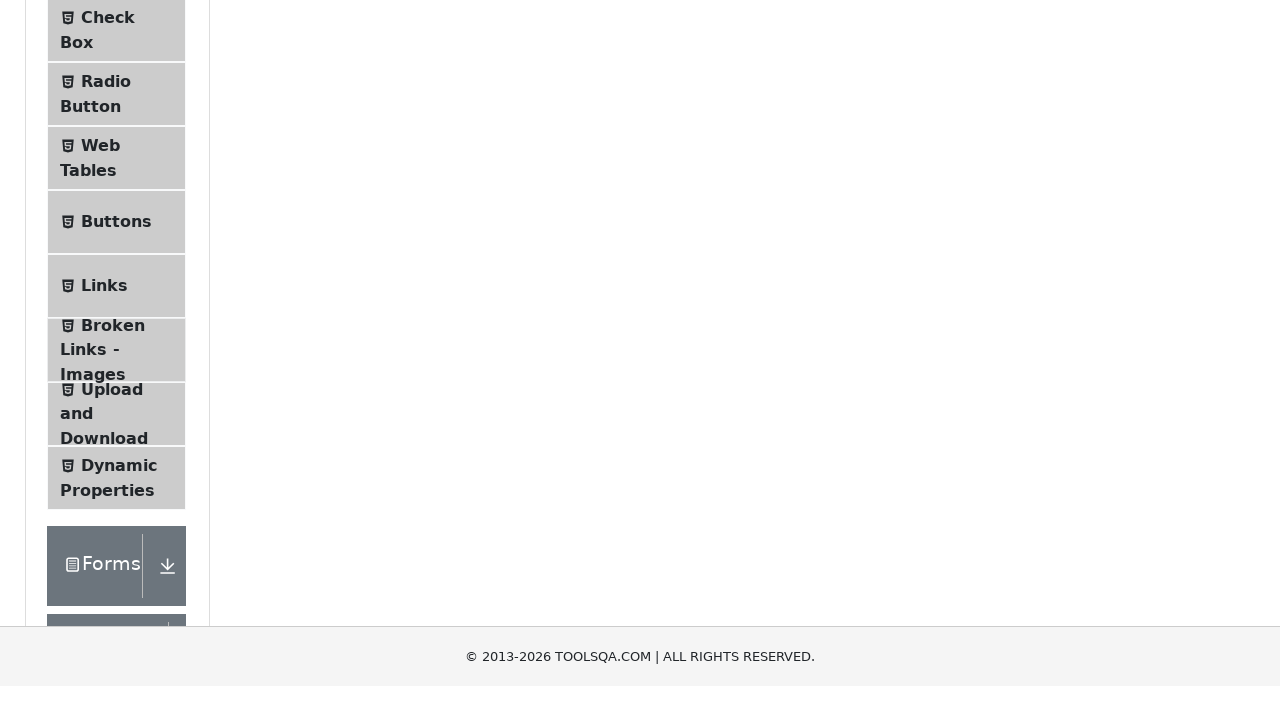

Scrolled down 300 pixels to see menu items
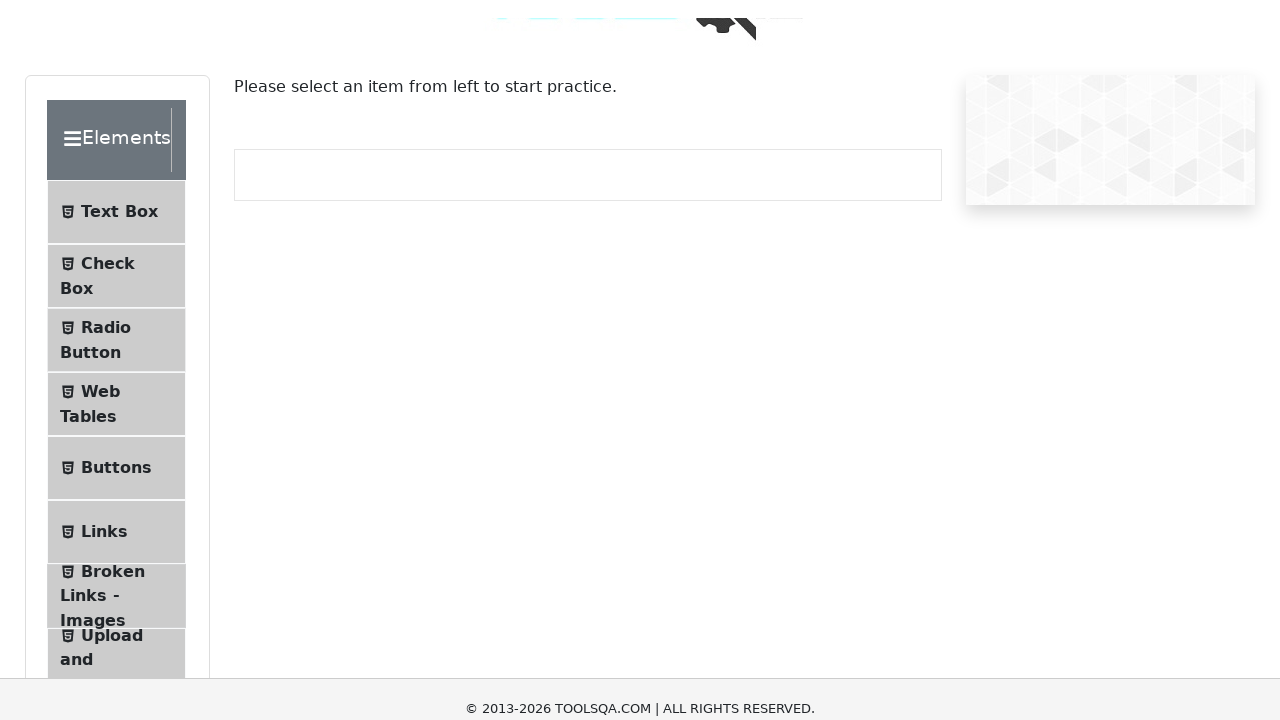

Clicked on Buttons menu item at (116, 217) on li#item-4
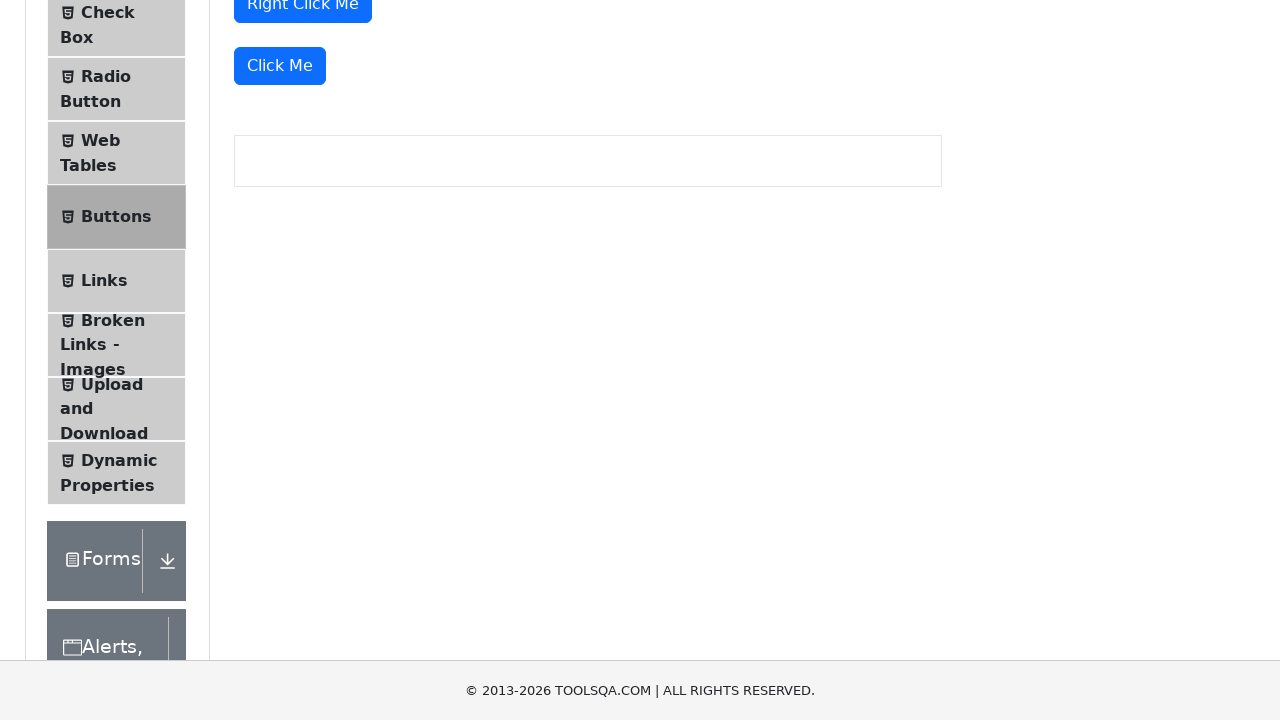

Clicked the 'Click Me' button for dynamic click test at (280, 66) on xpath=//div[@class='mt-4'][last()]/button
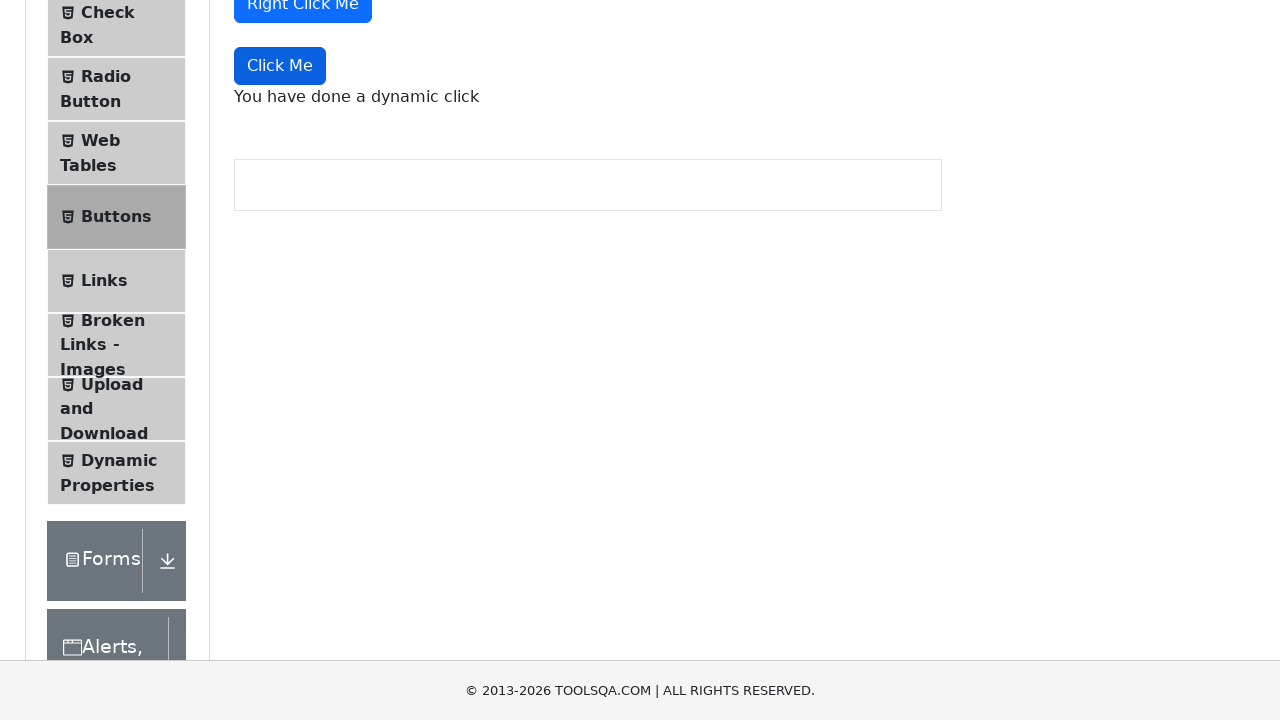

Dynamic click message appeared
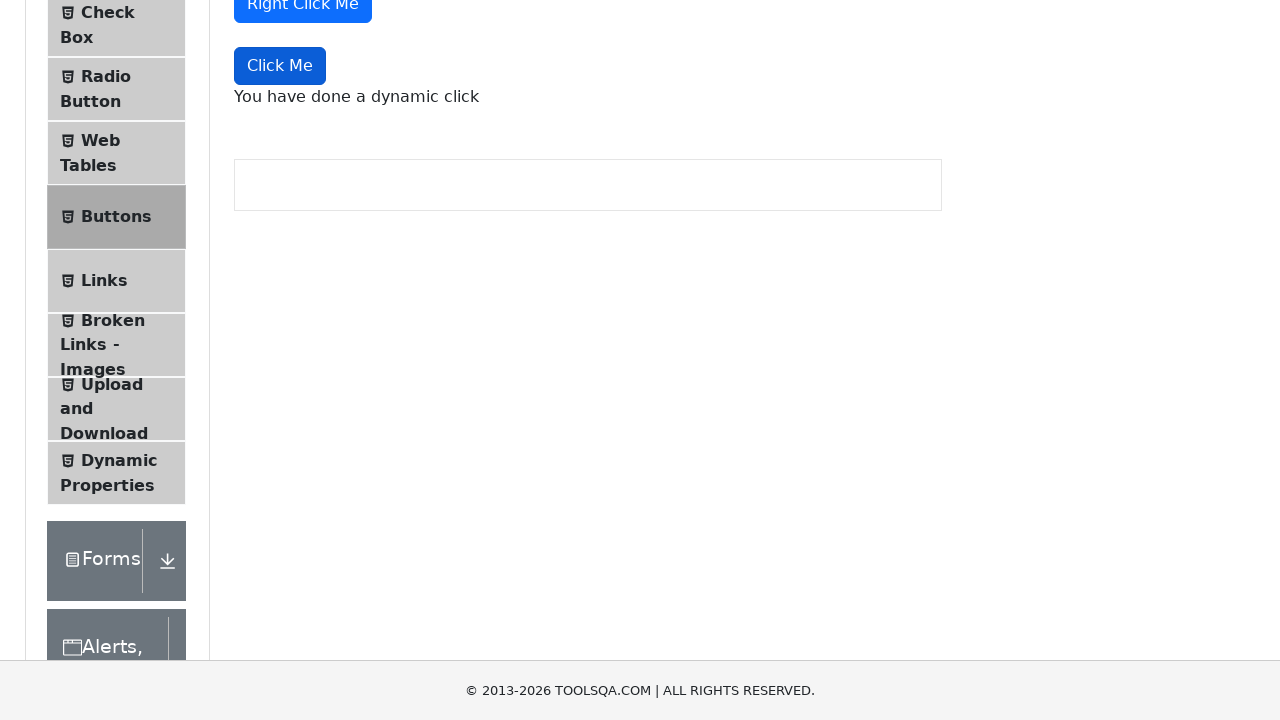

Retrieved dynamic click message text: 'You have done a dynamic click'
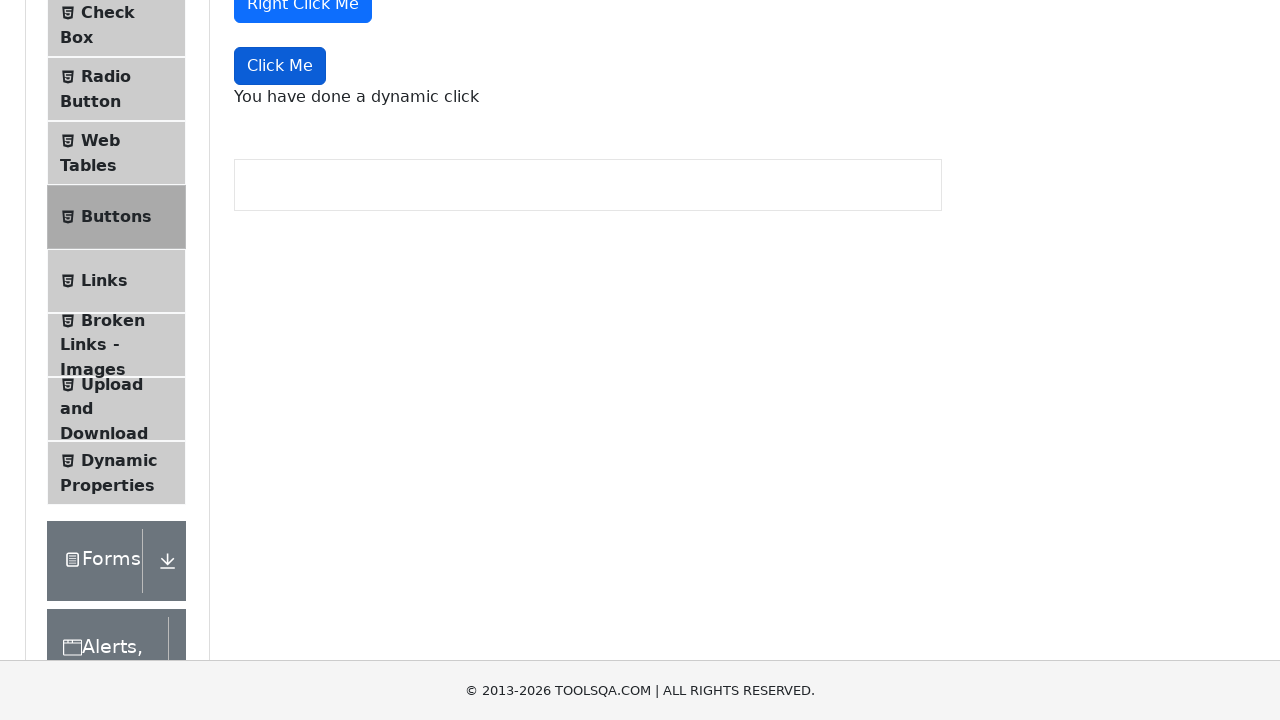

Verified dynamic click message is correct
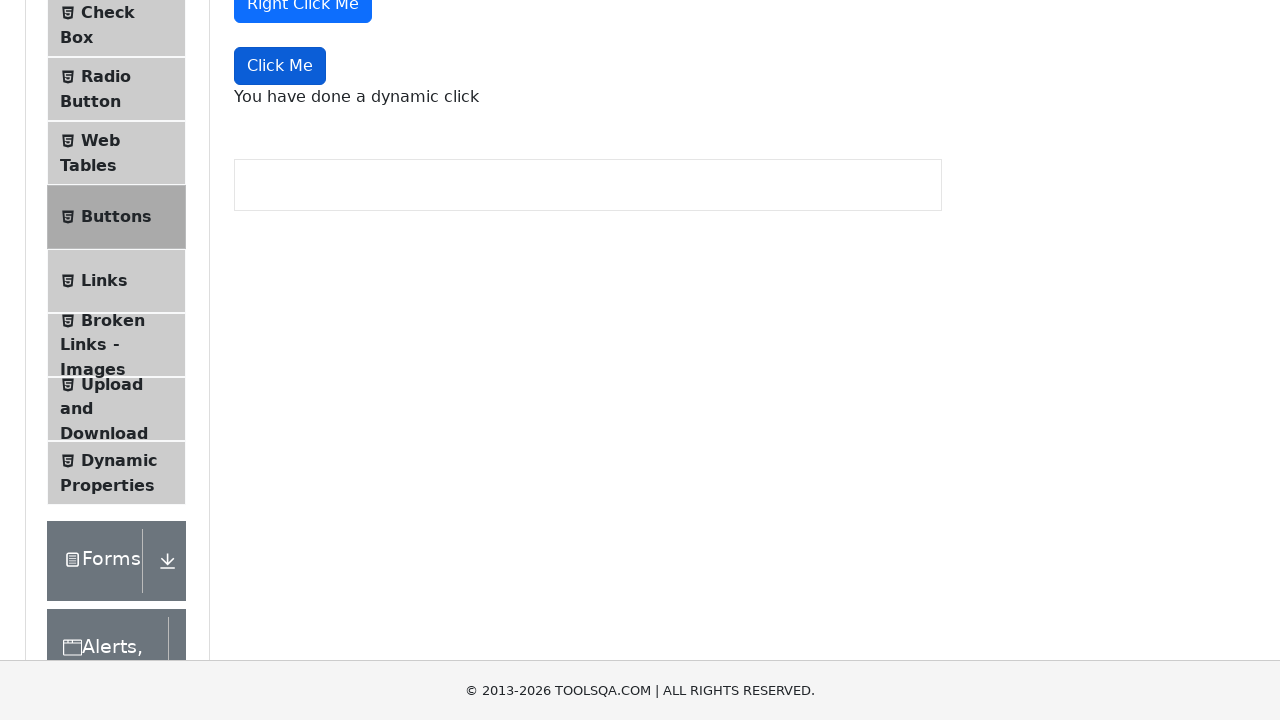

Scrolled down 300 pixels to see double click button
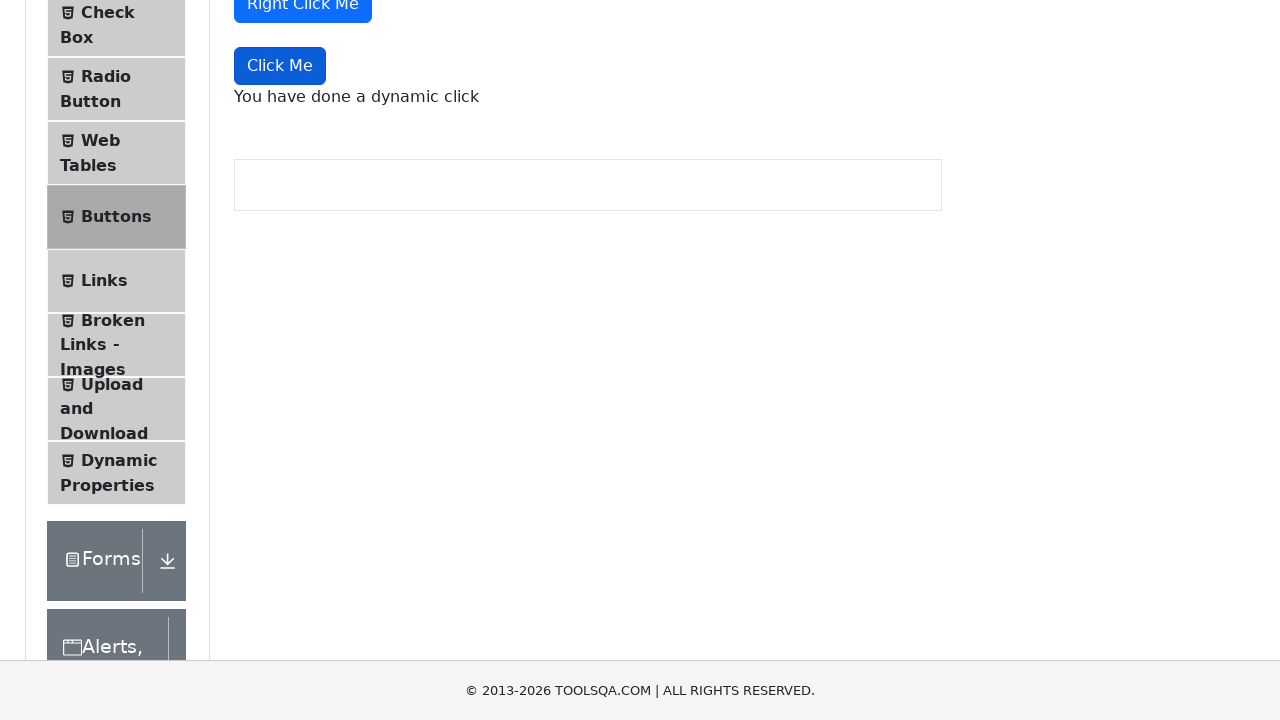

Double-clicked the double click button at (310, 242) on #doubleClickBtn
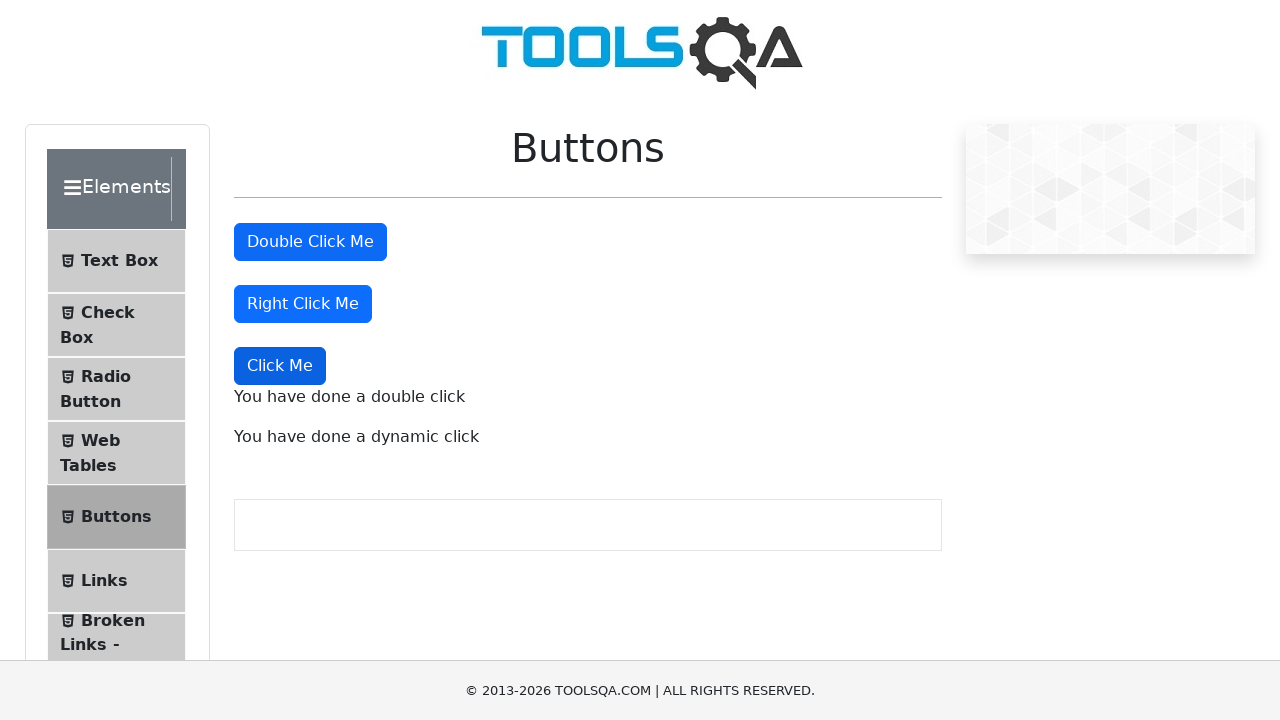

Double click message appeared
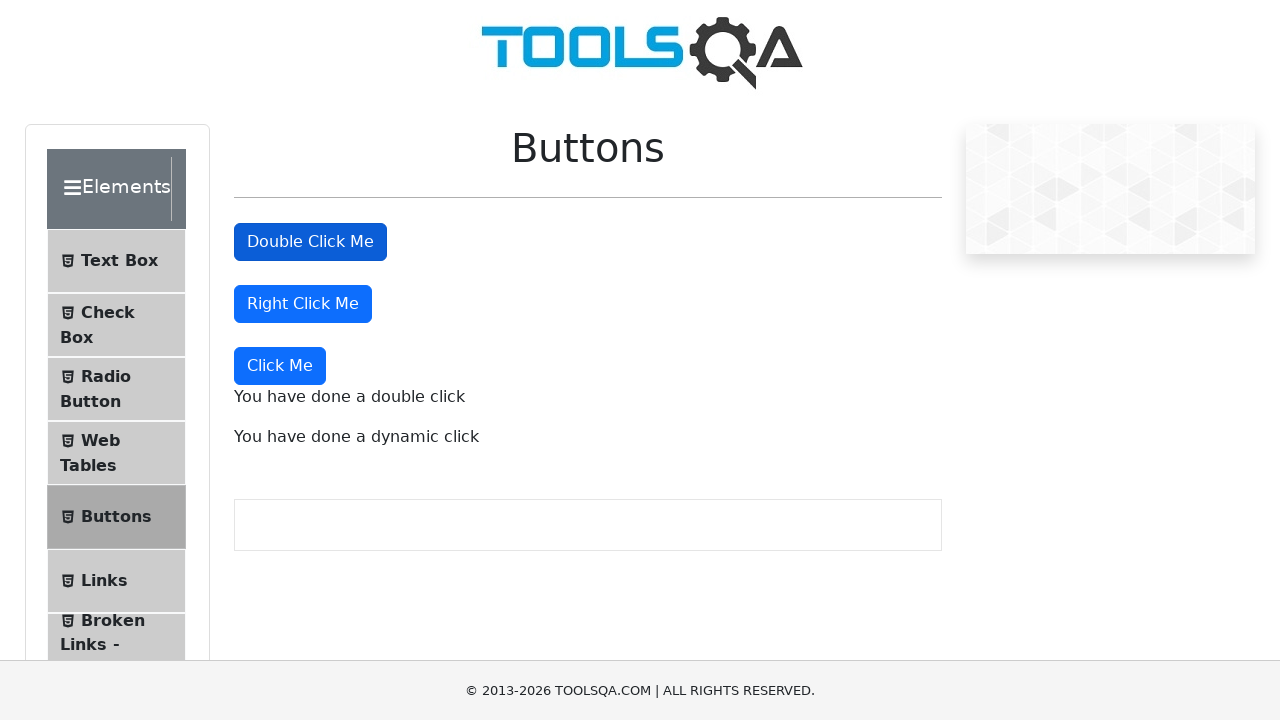

Retrieved double click message text: 'You have done a double click'
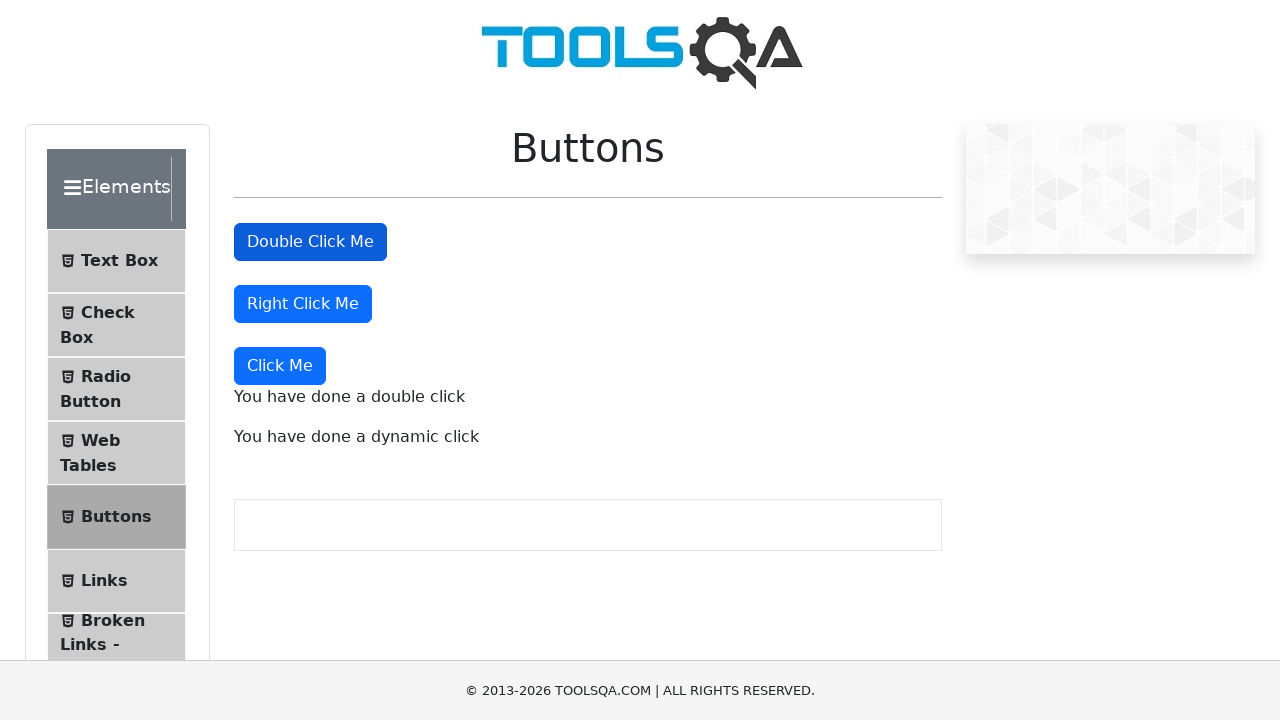

Verified double click message is correct
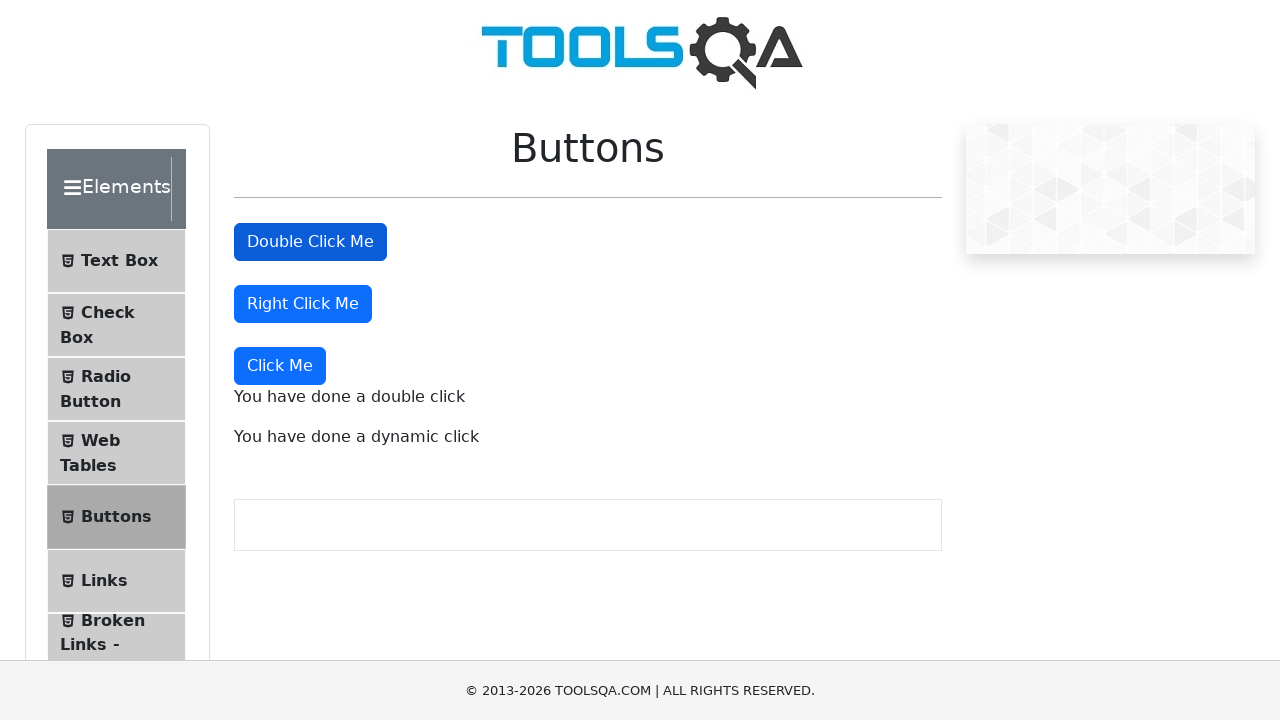

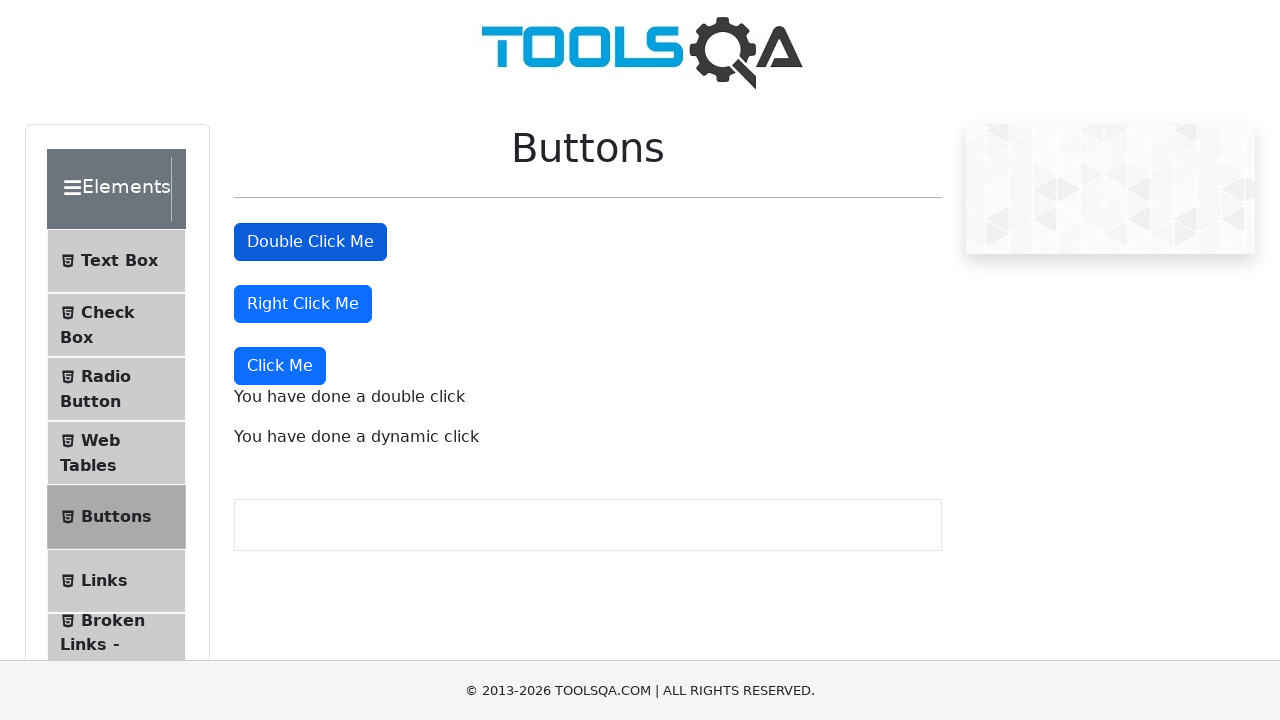